Navigates to a GitIngest repository page and waits for the directory structure container to load

Starting URL: https://gitingest.com/haxybaxy/portfolio

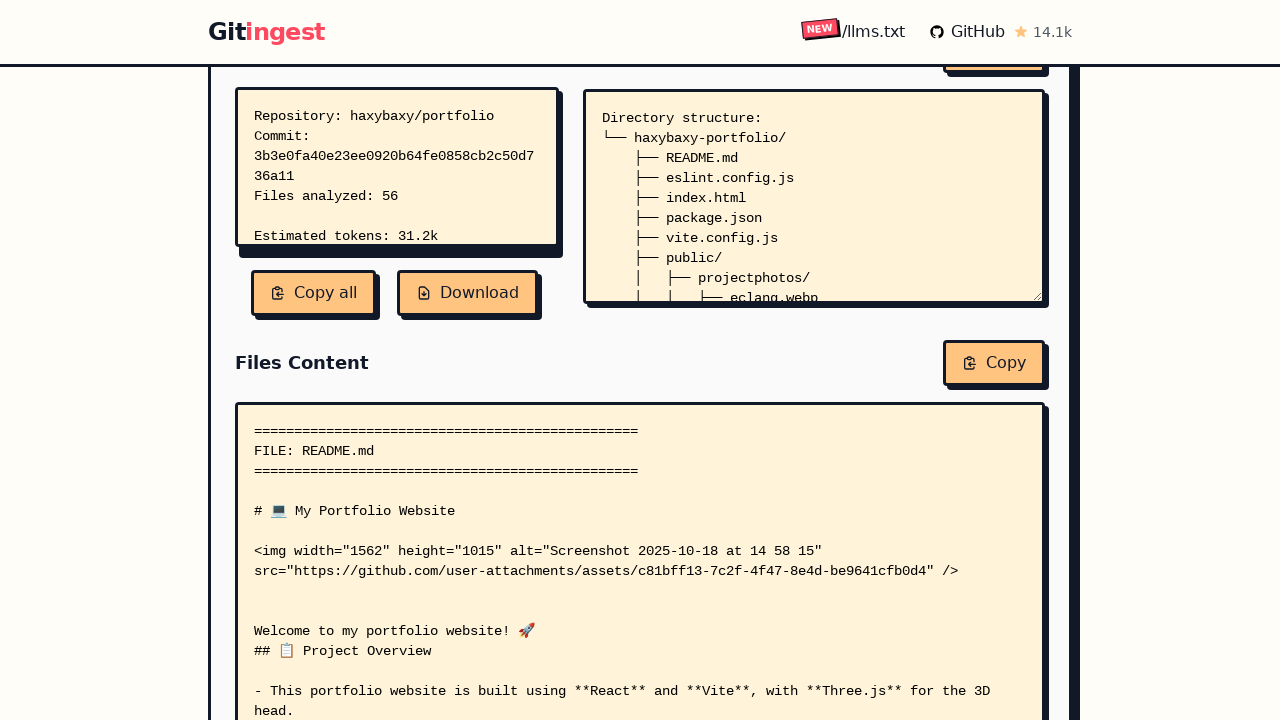

Navigated to GitIngest repository page for haxybaxy/portfolio
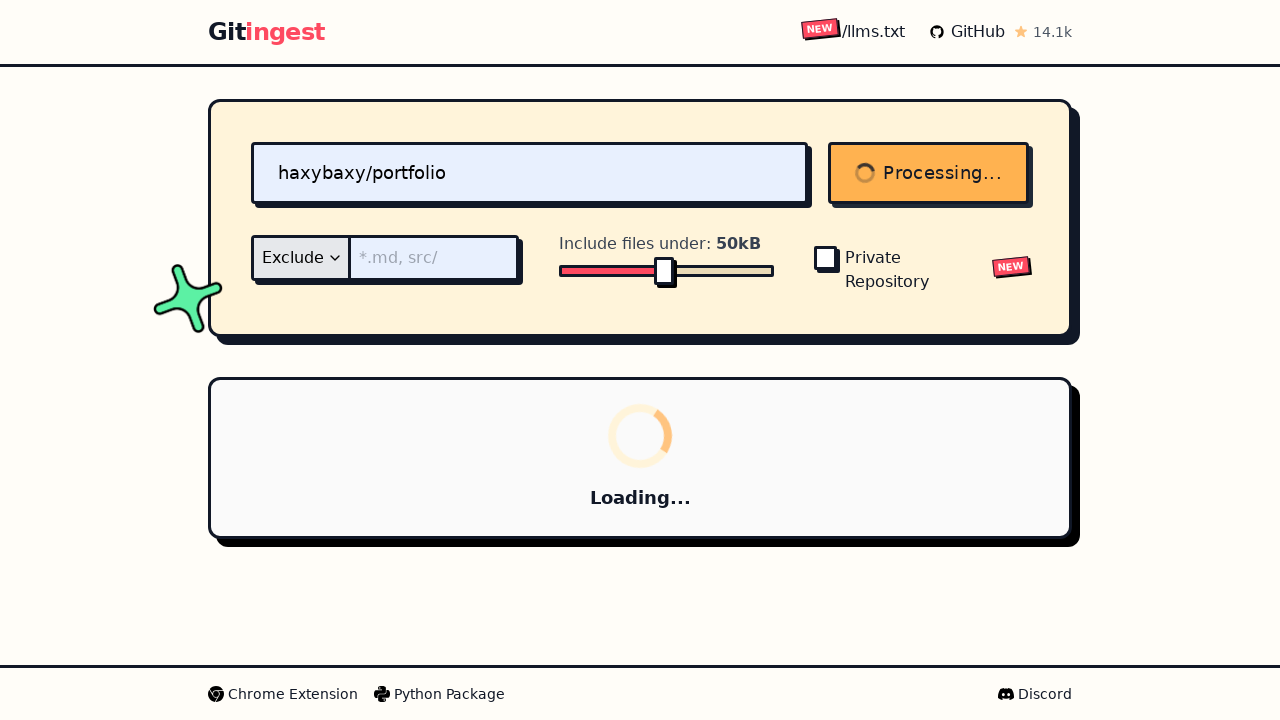

Directory structure container loaded
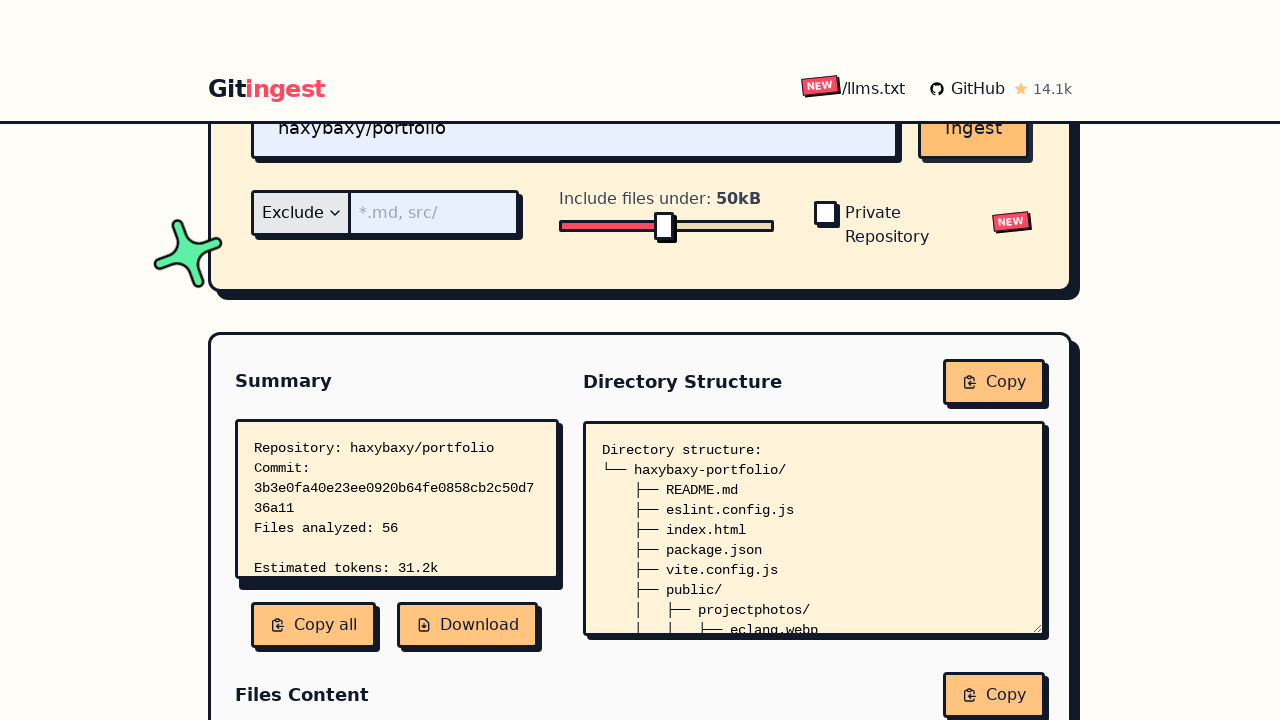

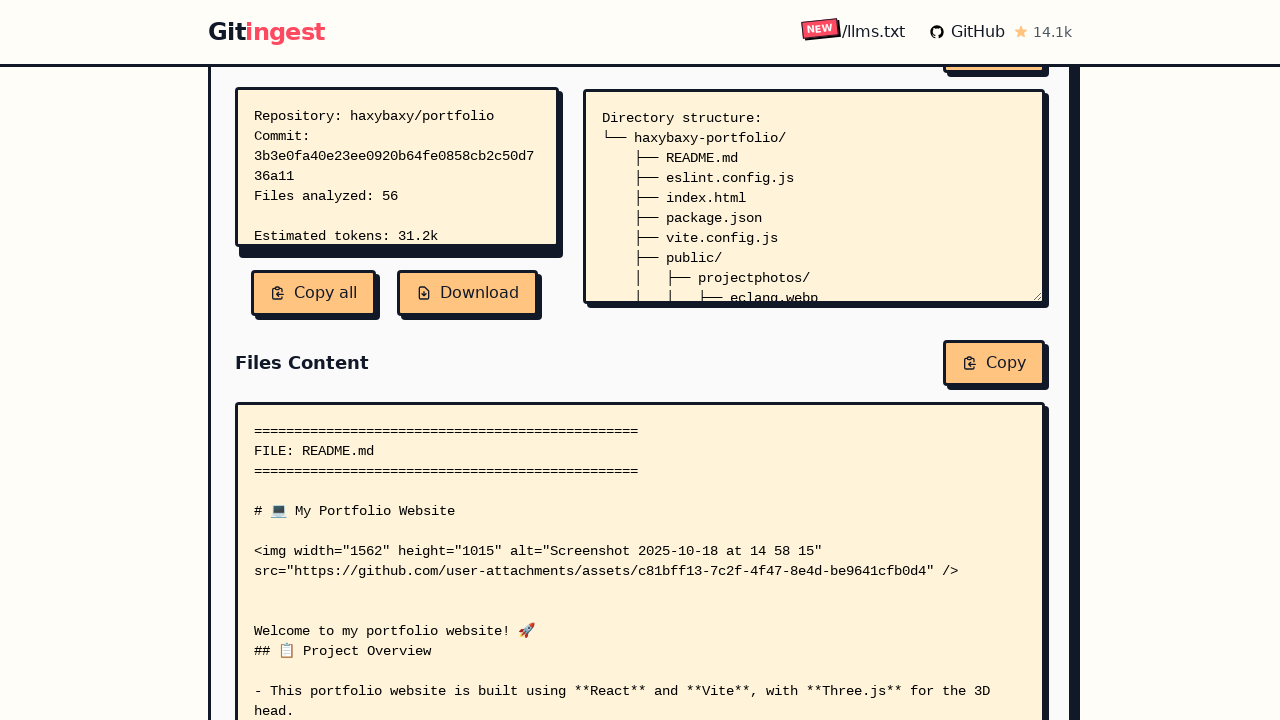